Demonstrates handling JavaScript alerts on the W3Schools tryit editor by clicking the button that triggers an alert and then accepting it

Starting URL: http://www.w3schools.com/js/tryit.asp?filename=tryjs_alert

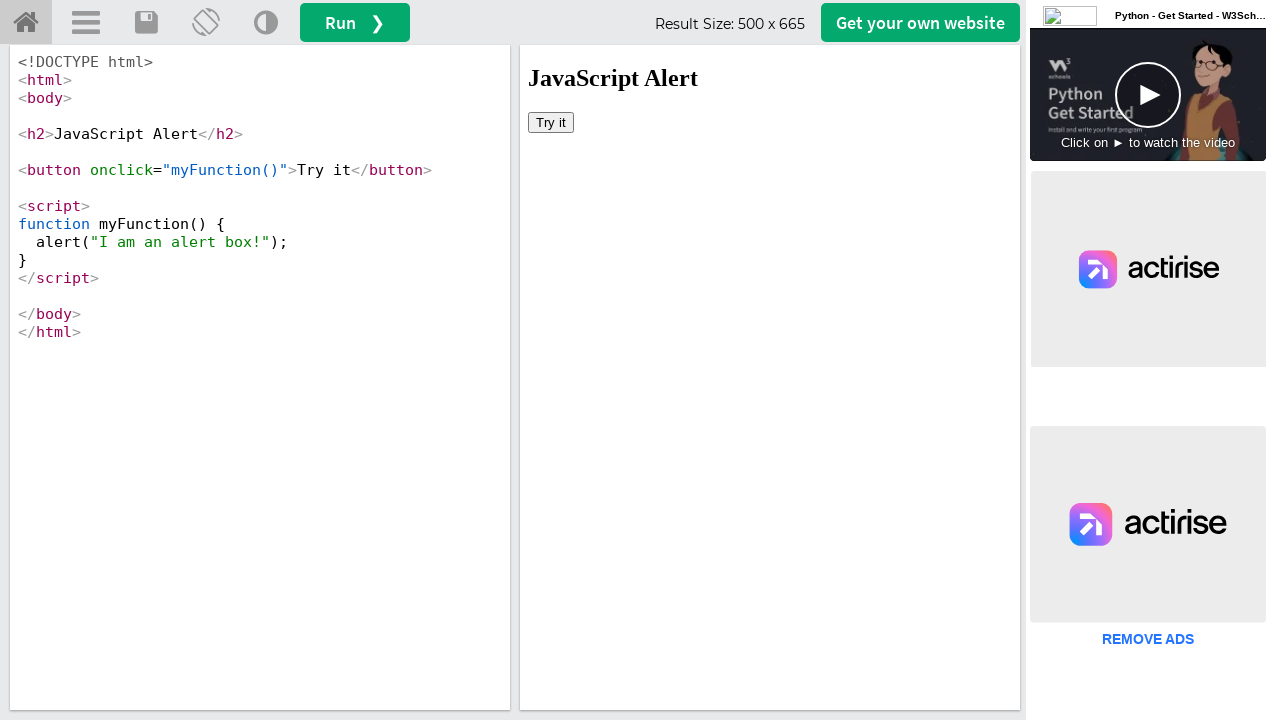

Set up dialog handler to automatically accept alerts
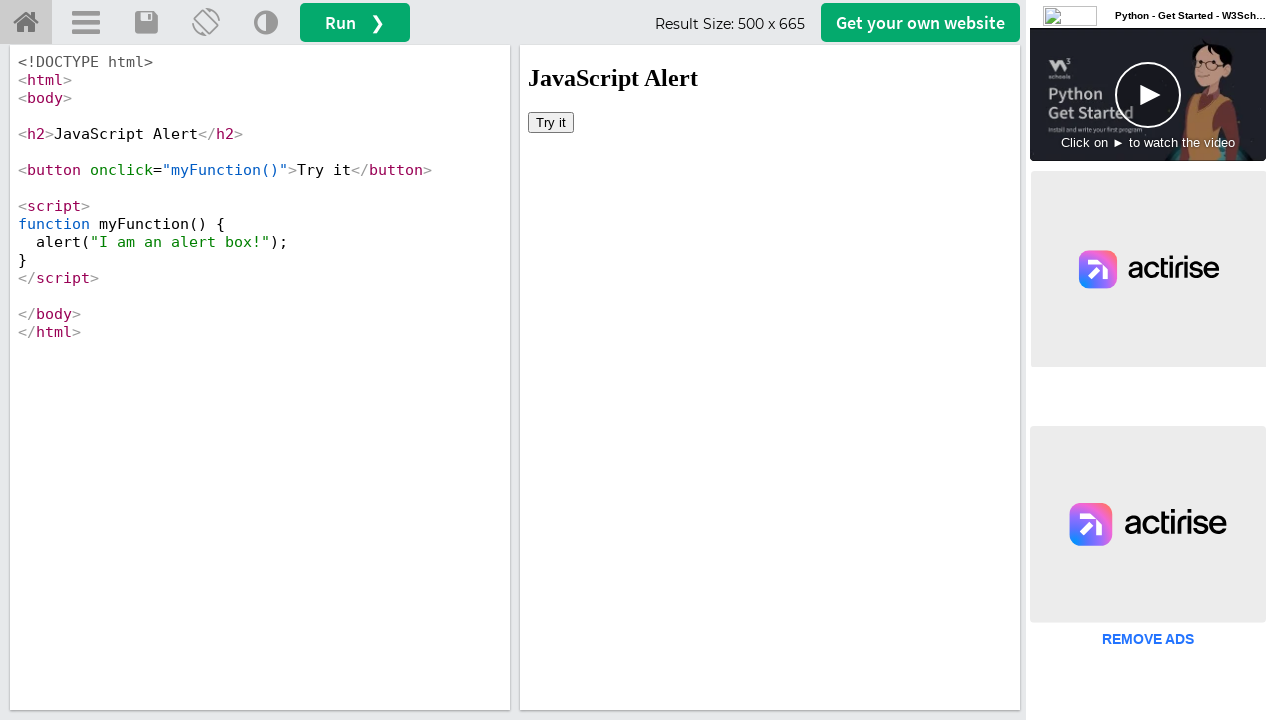

Located the iframeResult frame containing the tryit editor demo
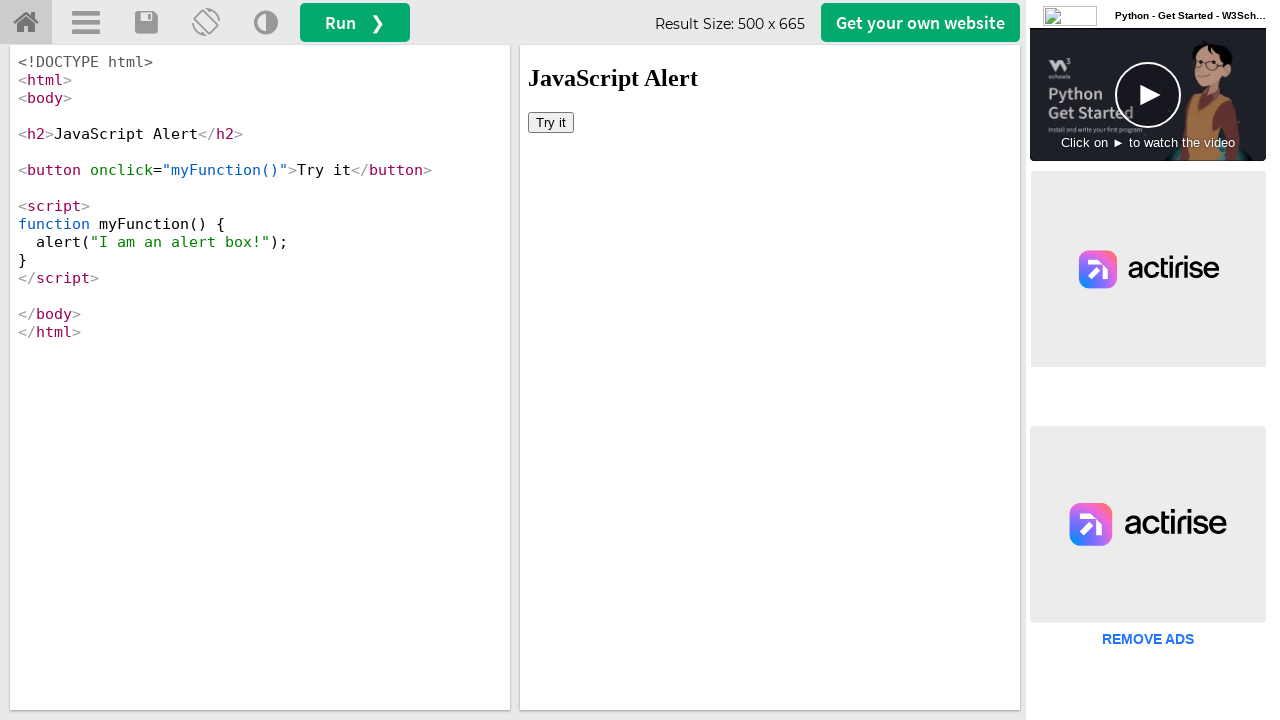

Clicked the button that triggers the JavaScript alert at (551, 122) on #iframeResult >> internal:control=enter-frame >> button
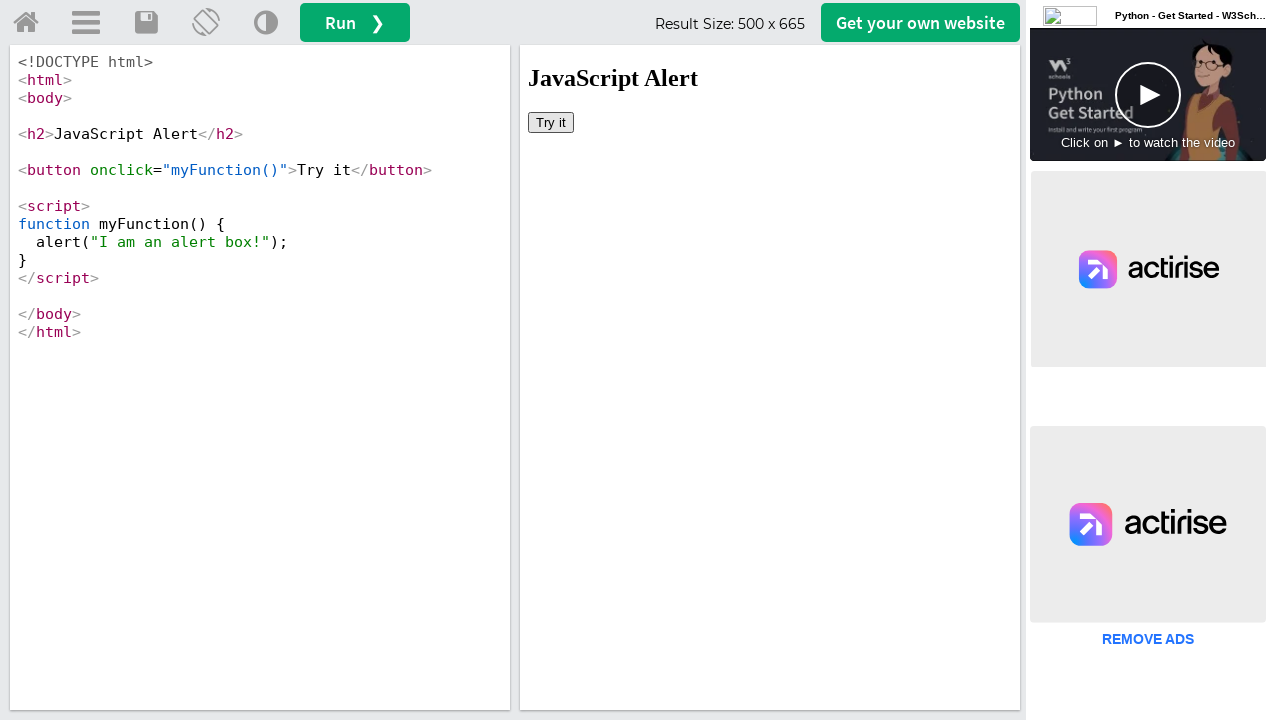

Waited 1 second to ensure the alert was handled
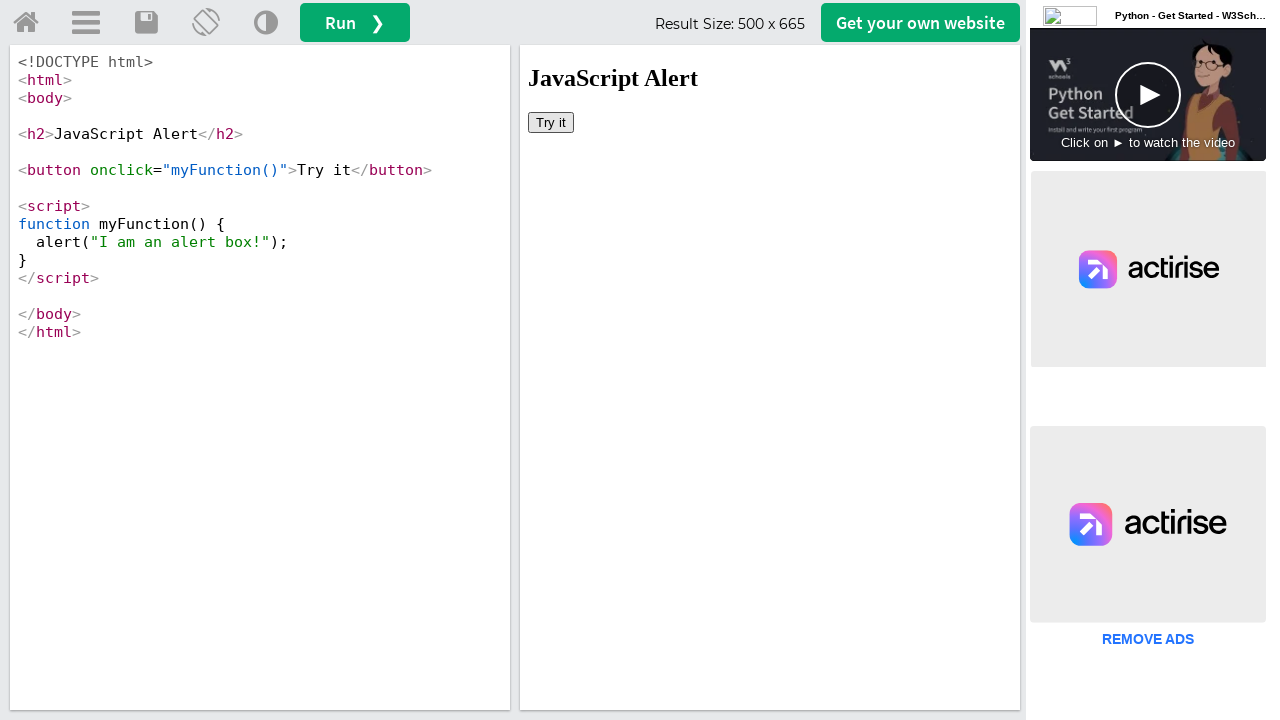

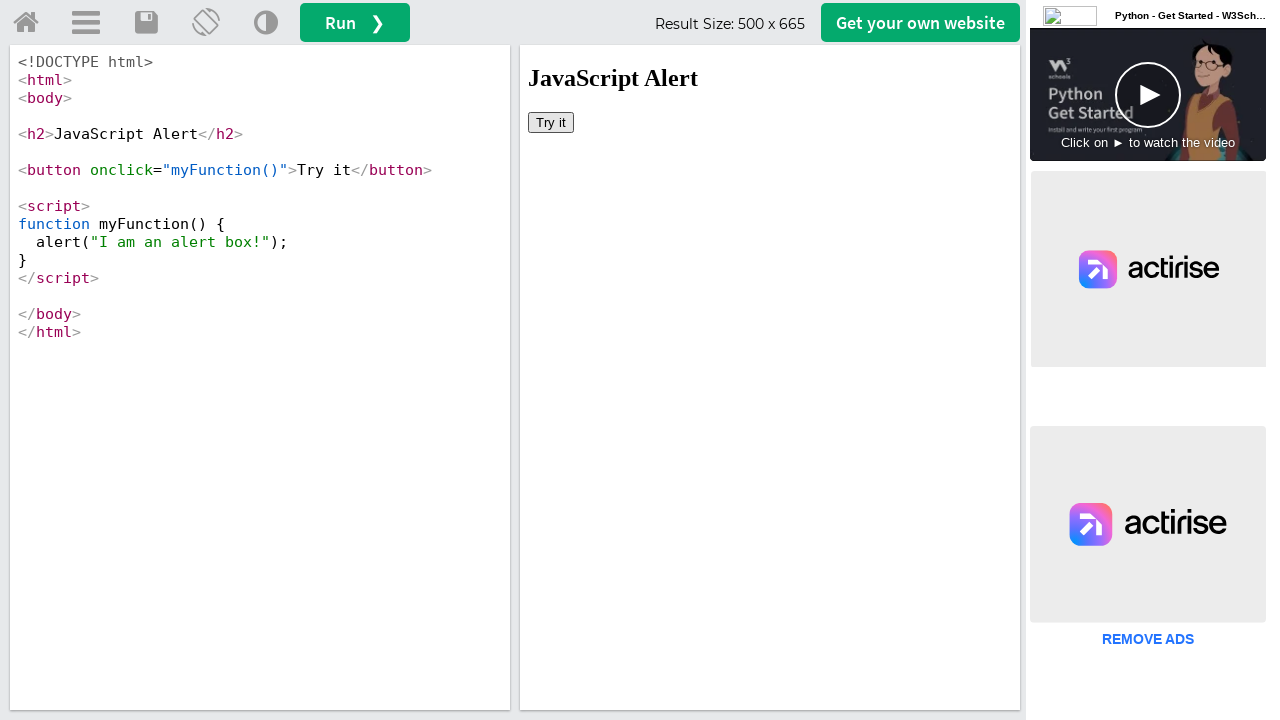